Tests visibility states of buttons after clicking Hide button

Starting URL: http://uitestingplayground.com/

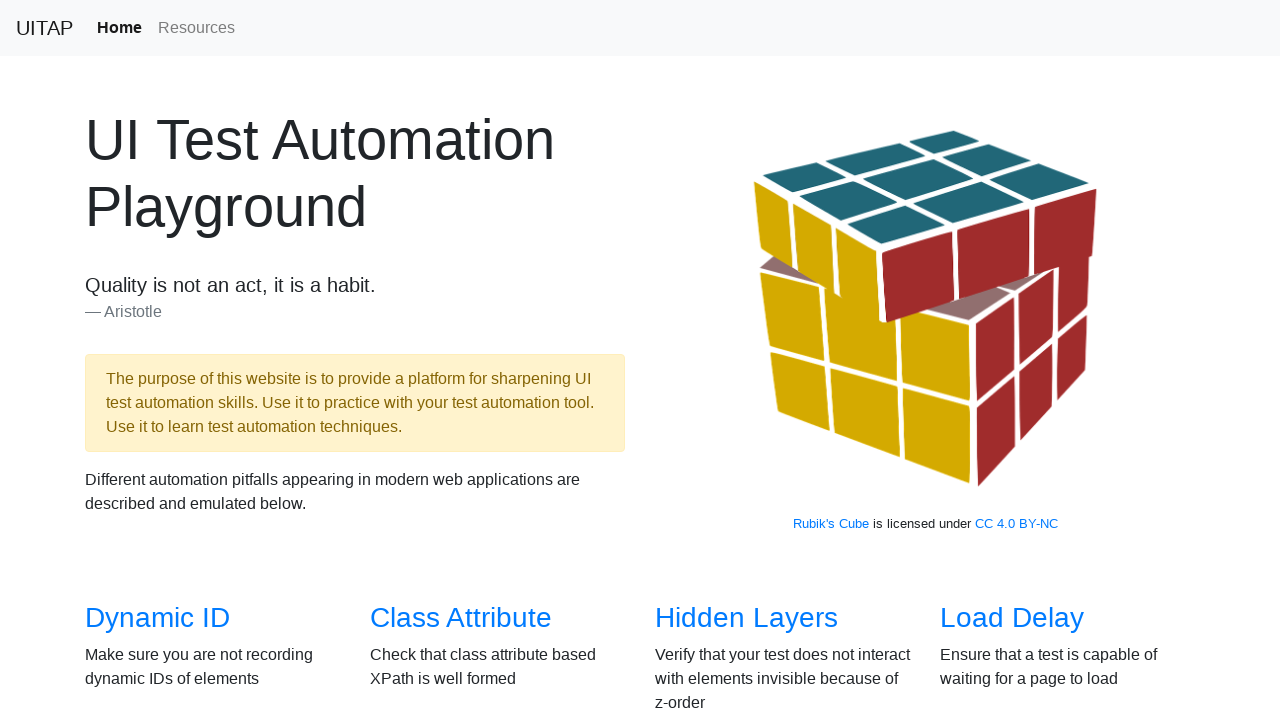

Clicked on Visibility link at (135, 360) on internal:role=link[name="Visibility"i]
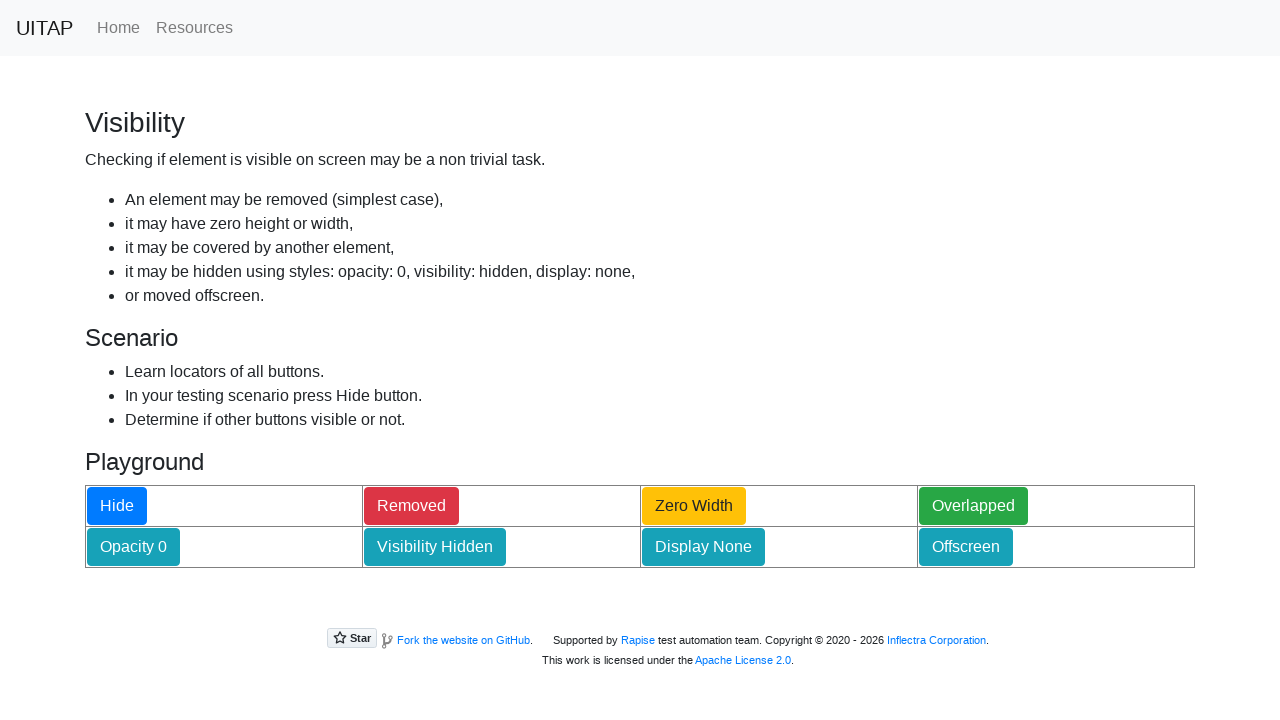

Clicked Hide button to test visibility states at (117, 506) on internal:role=button[name="Hide"i]
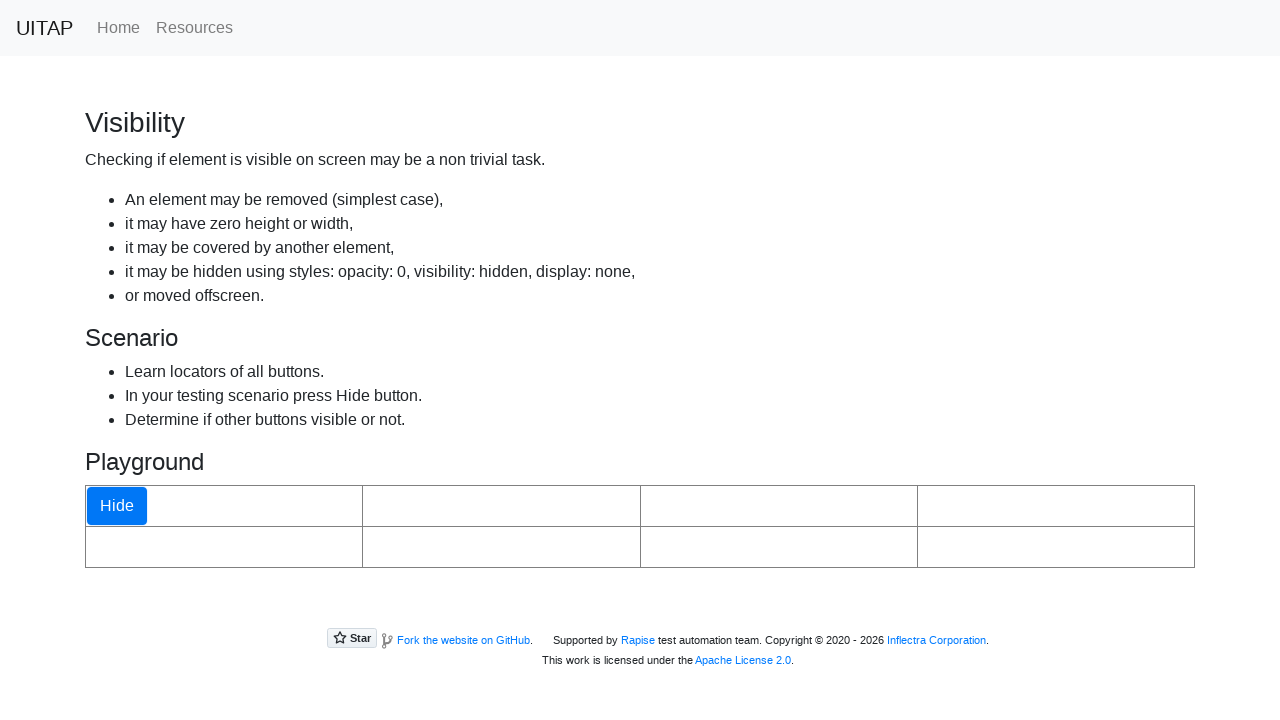

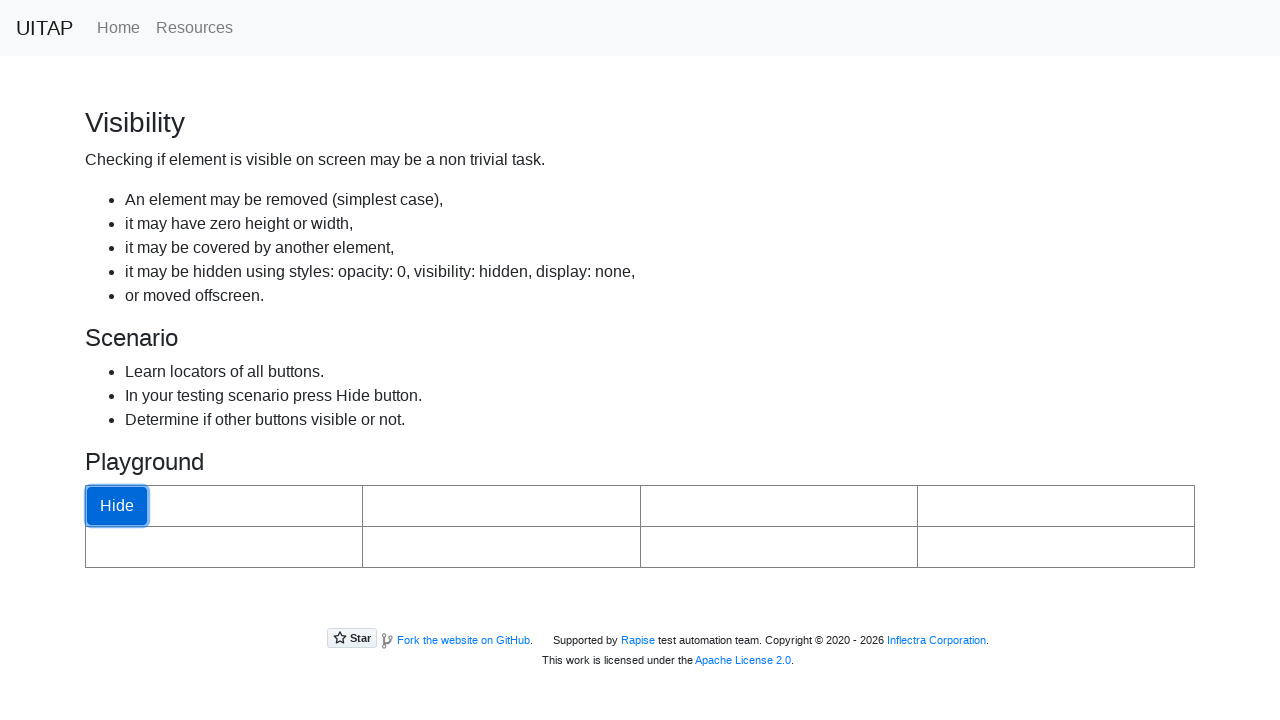